Tests clicking on the Radio Buttons link from the practice page

Starting URL: https://practice.cydeo.com

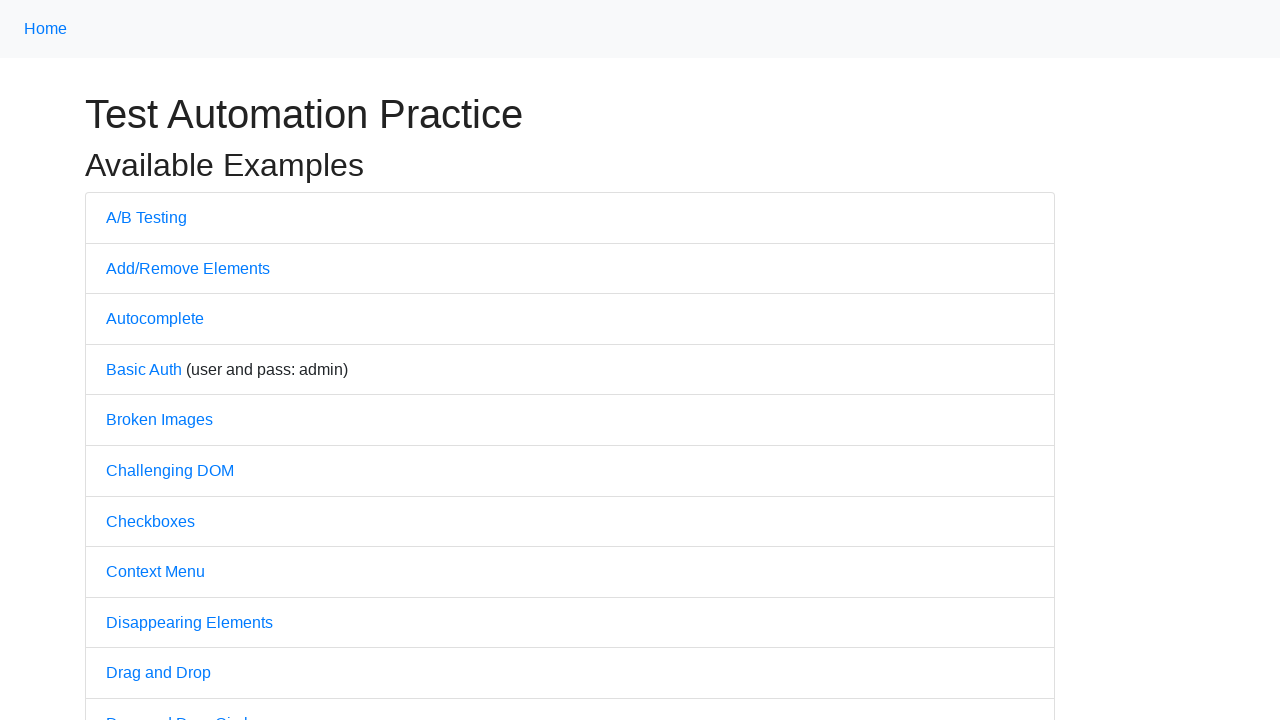

Clicked on the Radio Buttons link from the practice page at (156, 360) on a:text('Radio Buttons')
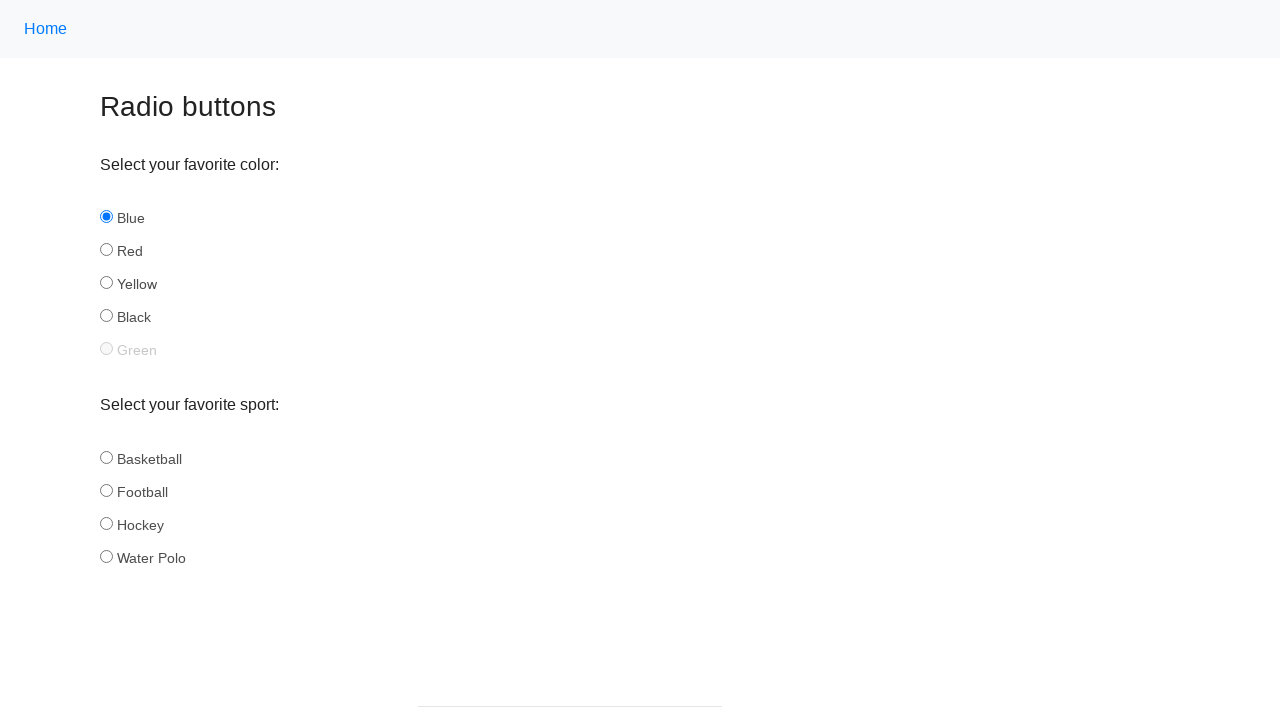

Waited for Radio Buttons page to load (networkidle)
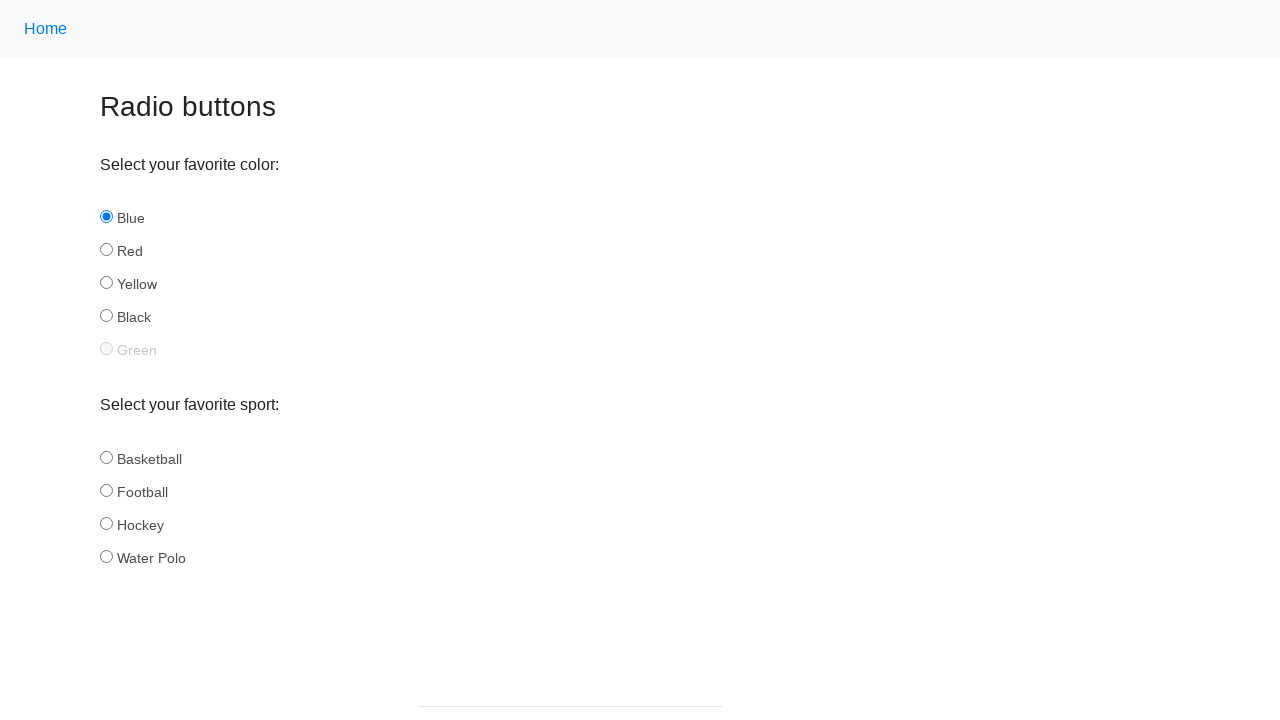

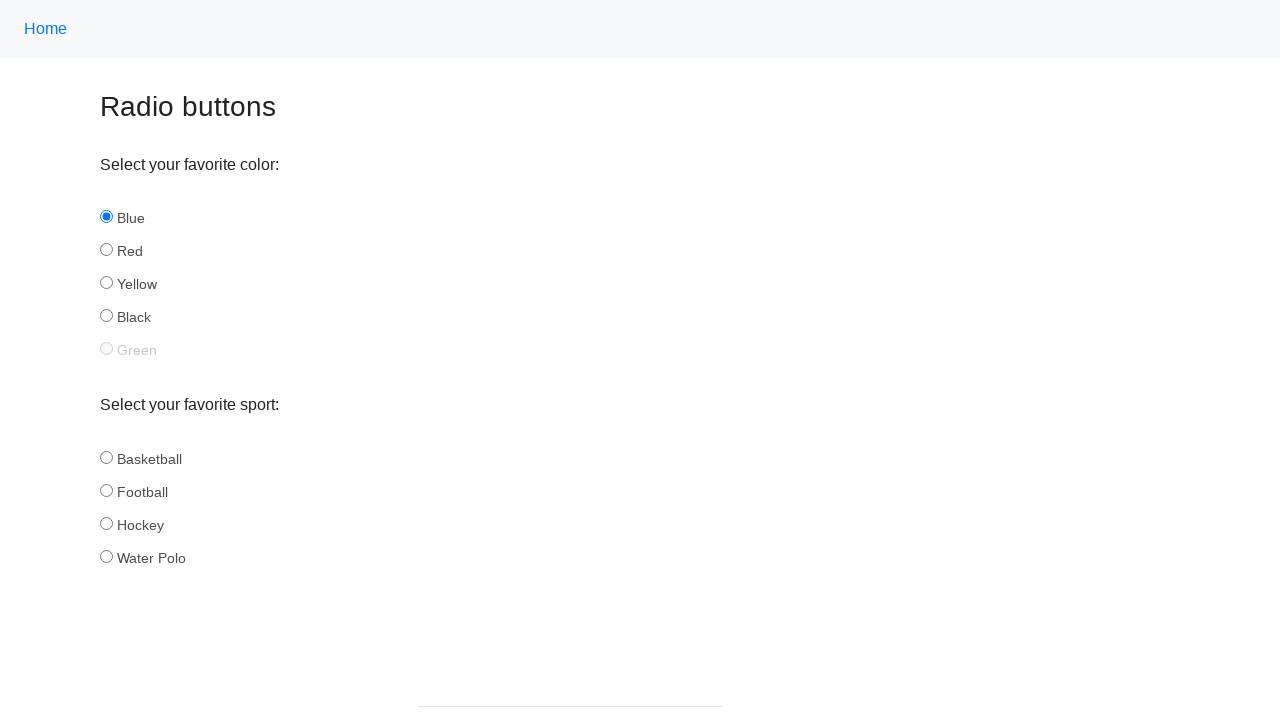